Tests dynamic loading by clicking Start button and waiting for hidden element to appear, for both example 1 and example 2

Starting URL: https://the-internet.herokuapp.com/

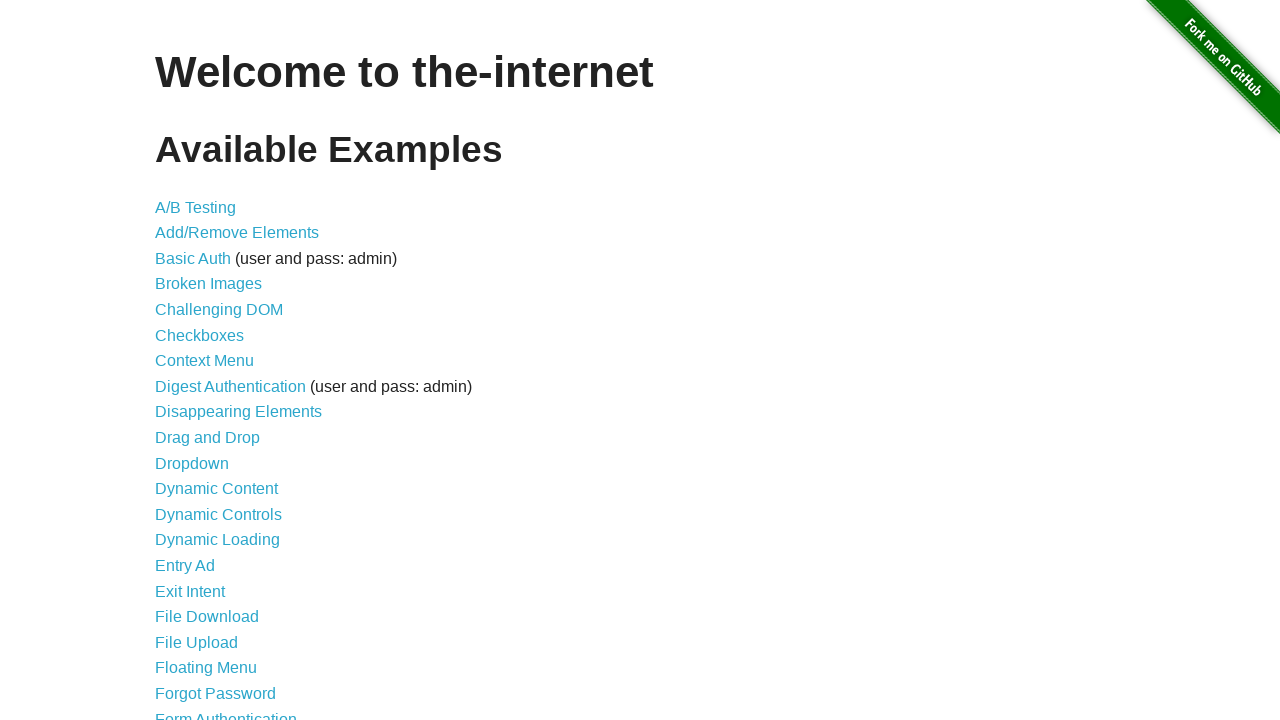

Clicked Dynamic Loading link at (218, 540) on a[href='/dynamic_loading']
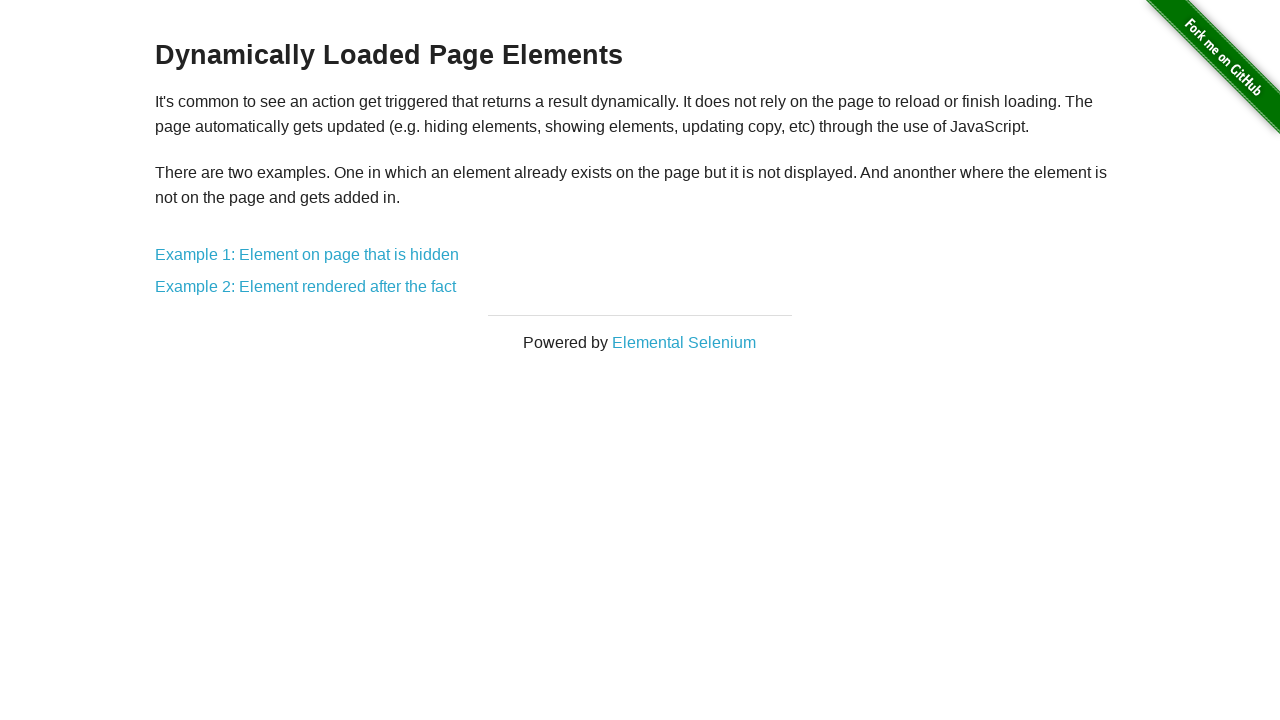

Clicked Example 1 link at (307, 255) on a[href='/dynamic_loading/1']
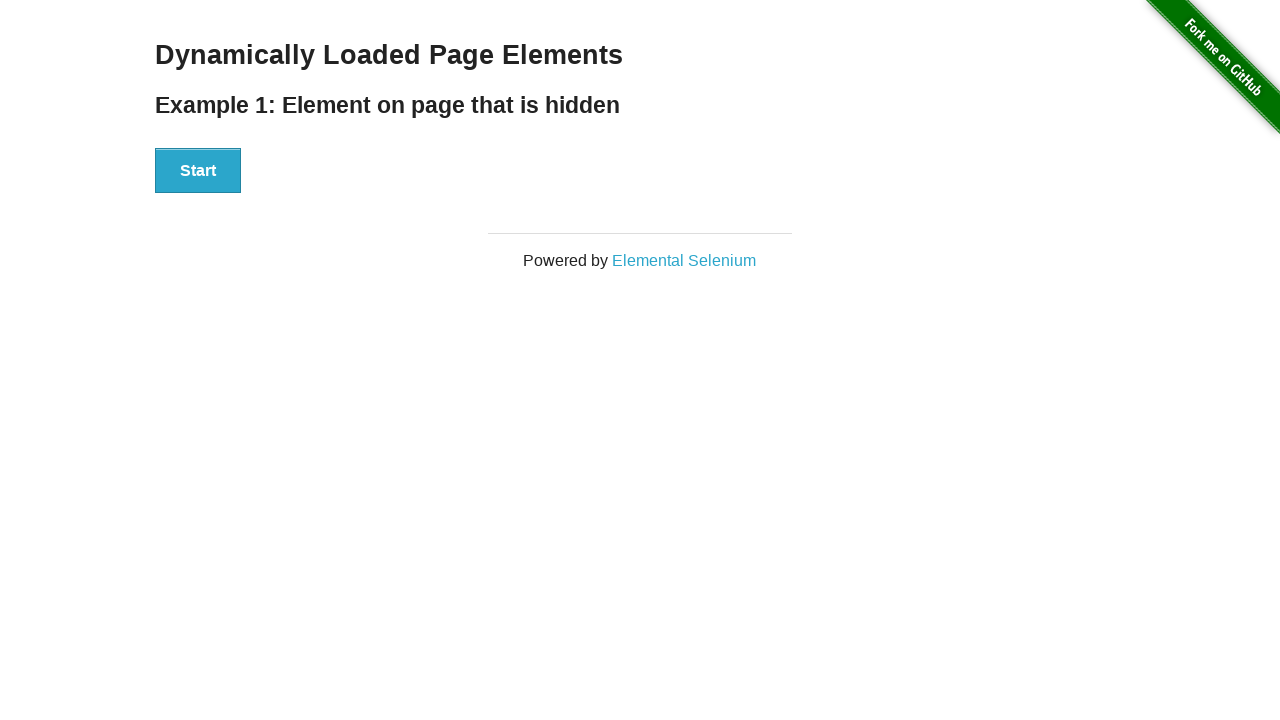

Clicked Start button for Example 1 at (198, 171) on #start button
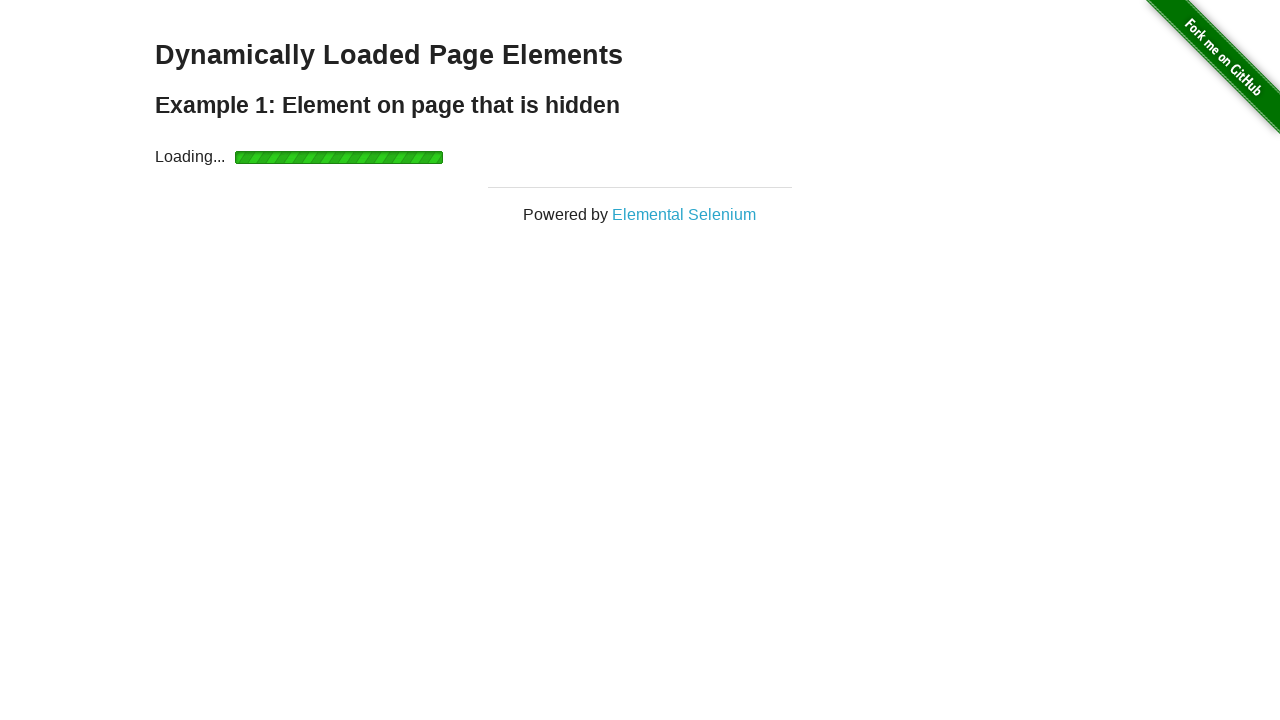

Hidden element appeared (Example 1)
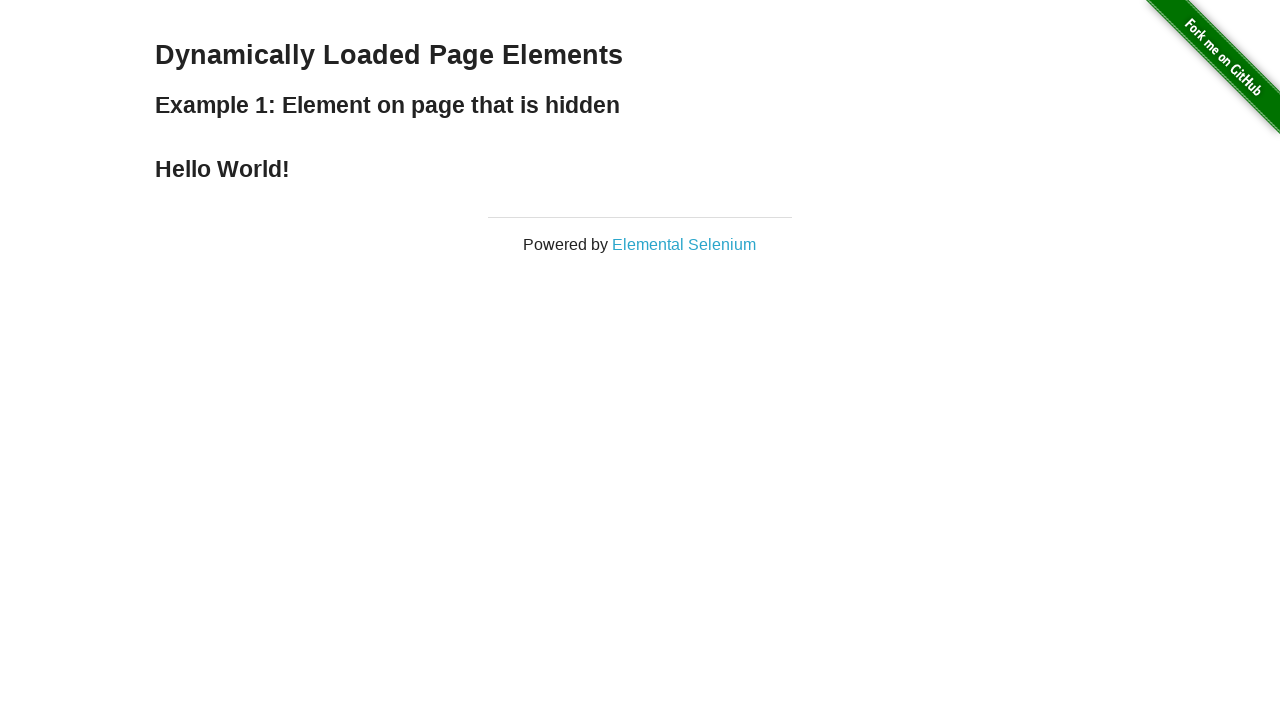

Verified that finish element is visible (Example 1)
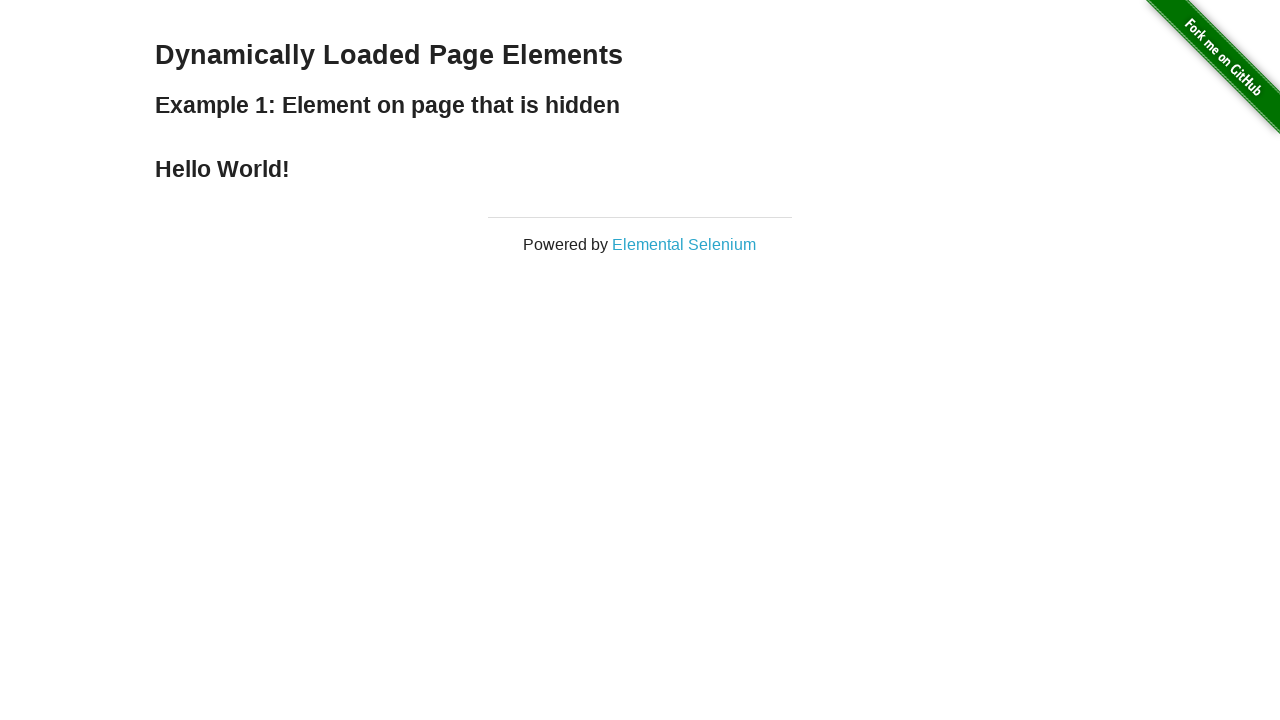

Navigated back to the-internet.herokuapp.com home page
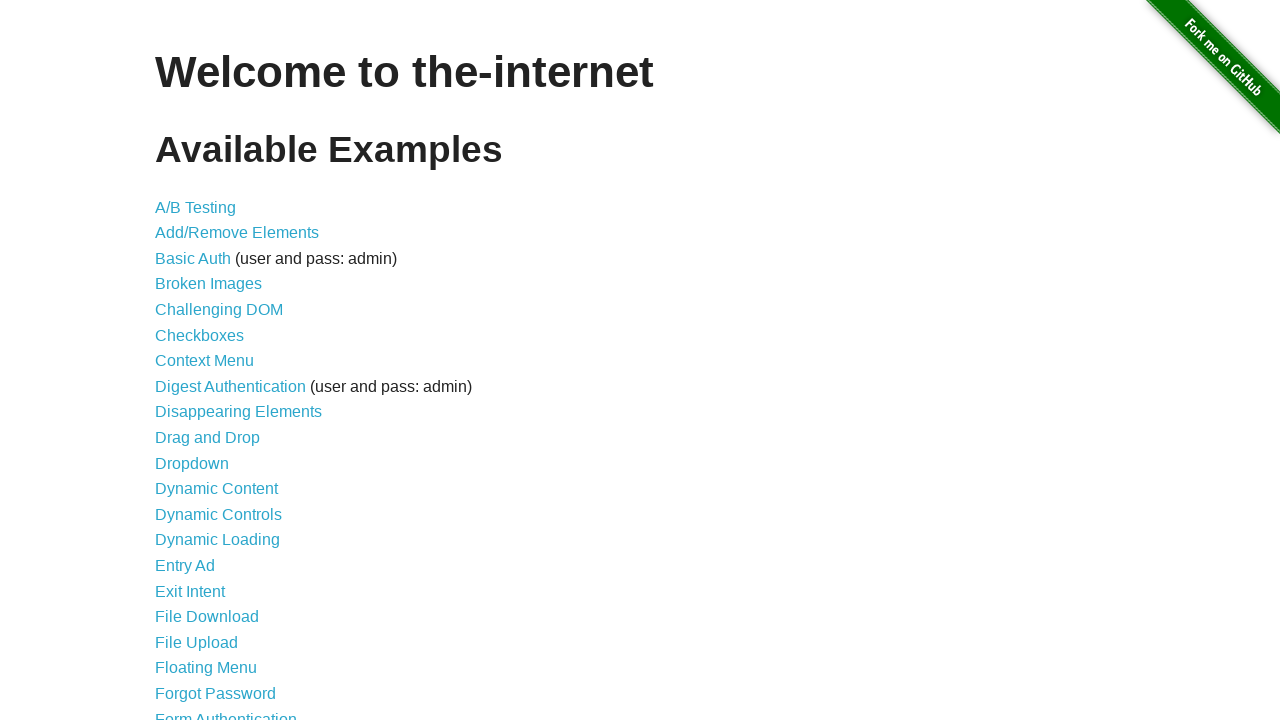

Clicked Dynamic Loading link at (218, 540) on a[href='/dynamic_loading']
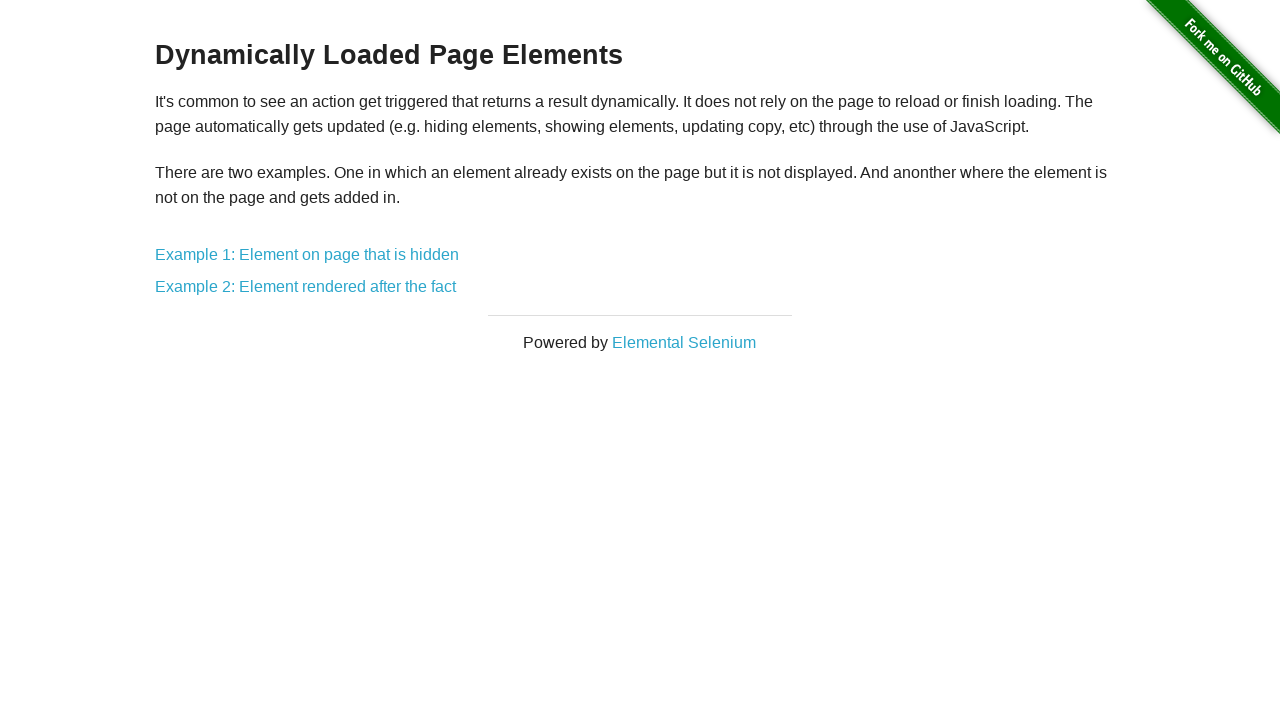

Clicked Example 2 link at (306, 287) on a[href='/dynamic_loading/2']
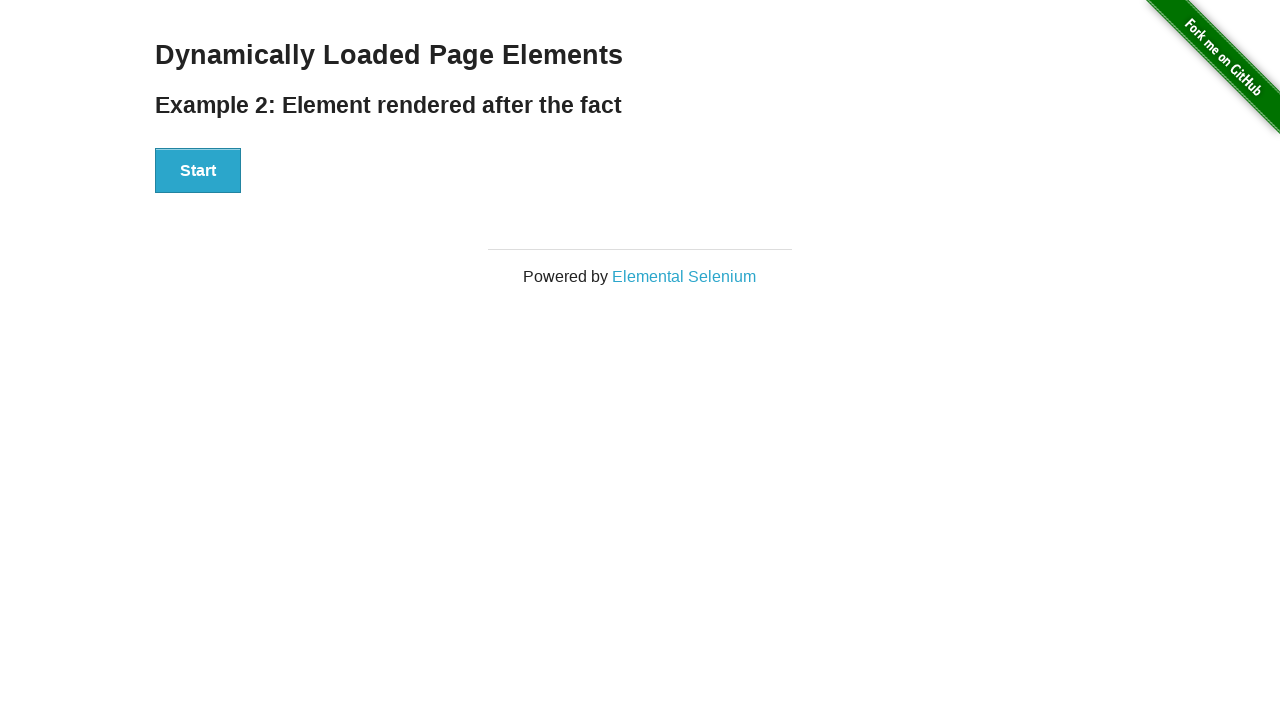

Clicked Start button for Example 2 at (198, 171) on #start button
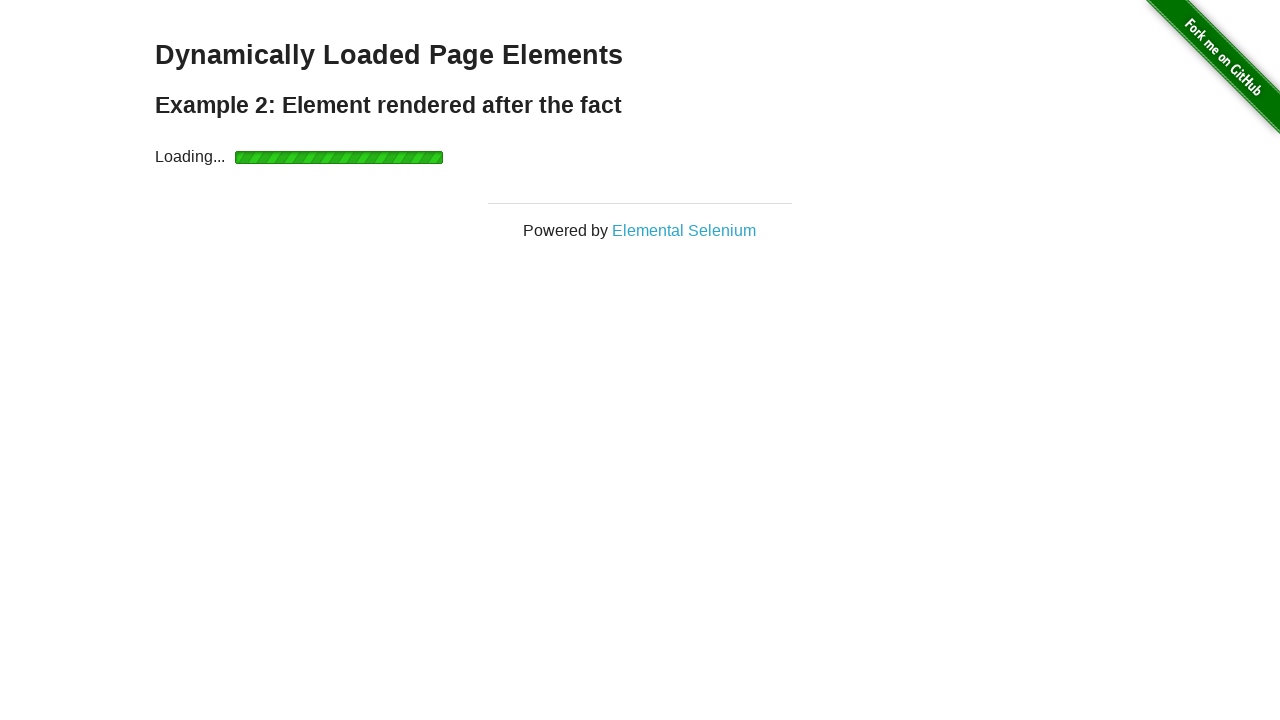

Hidden element appeared (Example 2)
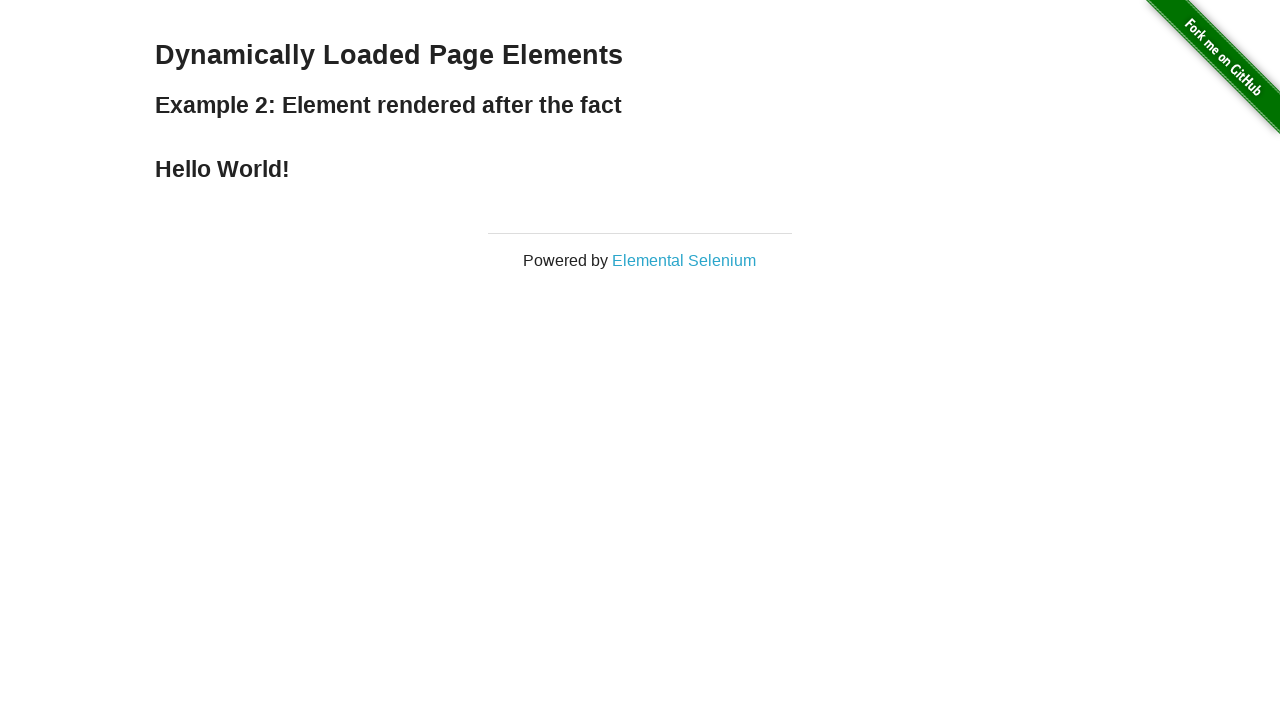

Verified that finish element is visible (Example 2)
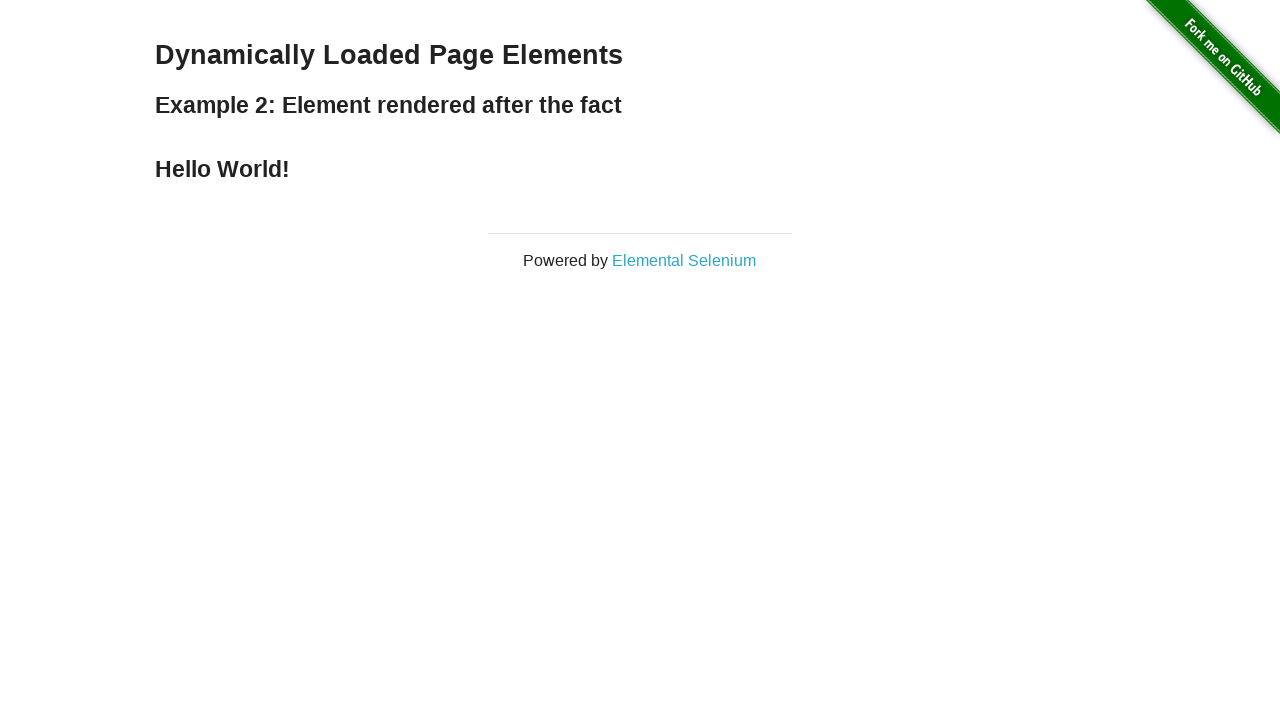

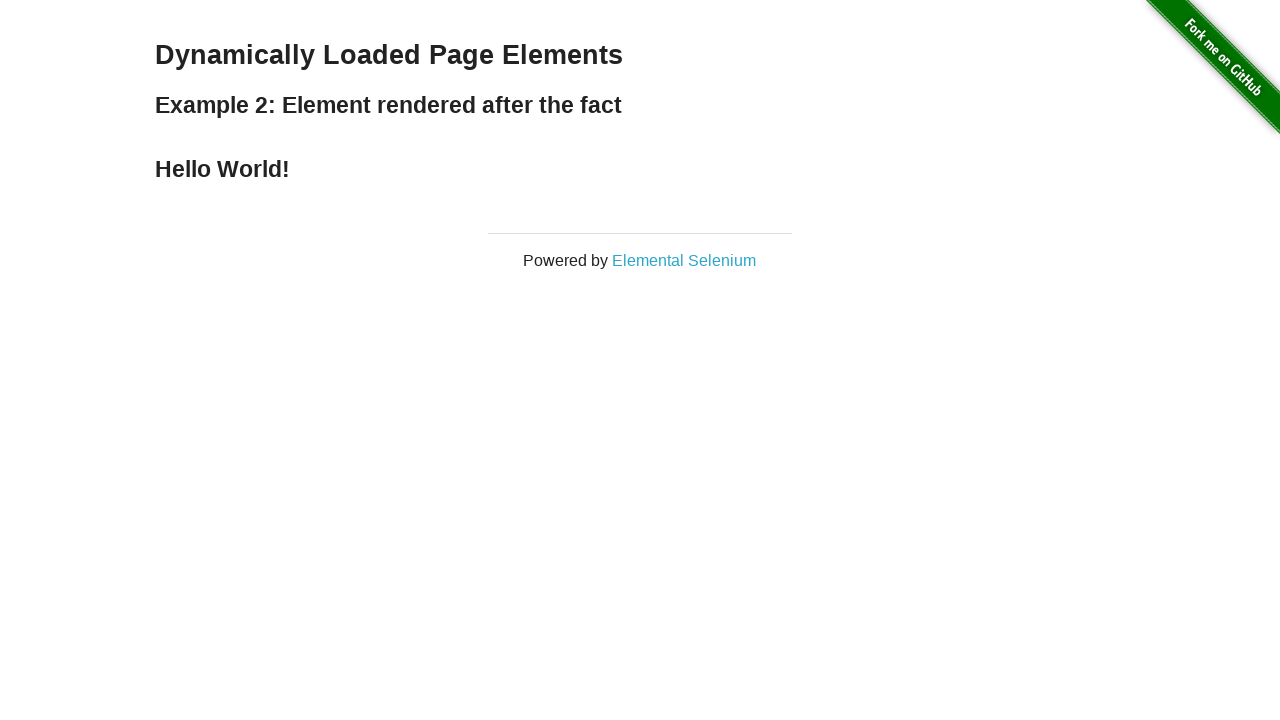